Navigates to Trinket Python3 page and verifies that anchor link elements are present on the page by locating them by tag name.

Starting URL: https://trinket.io/python3

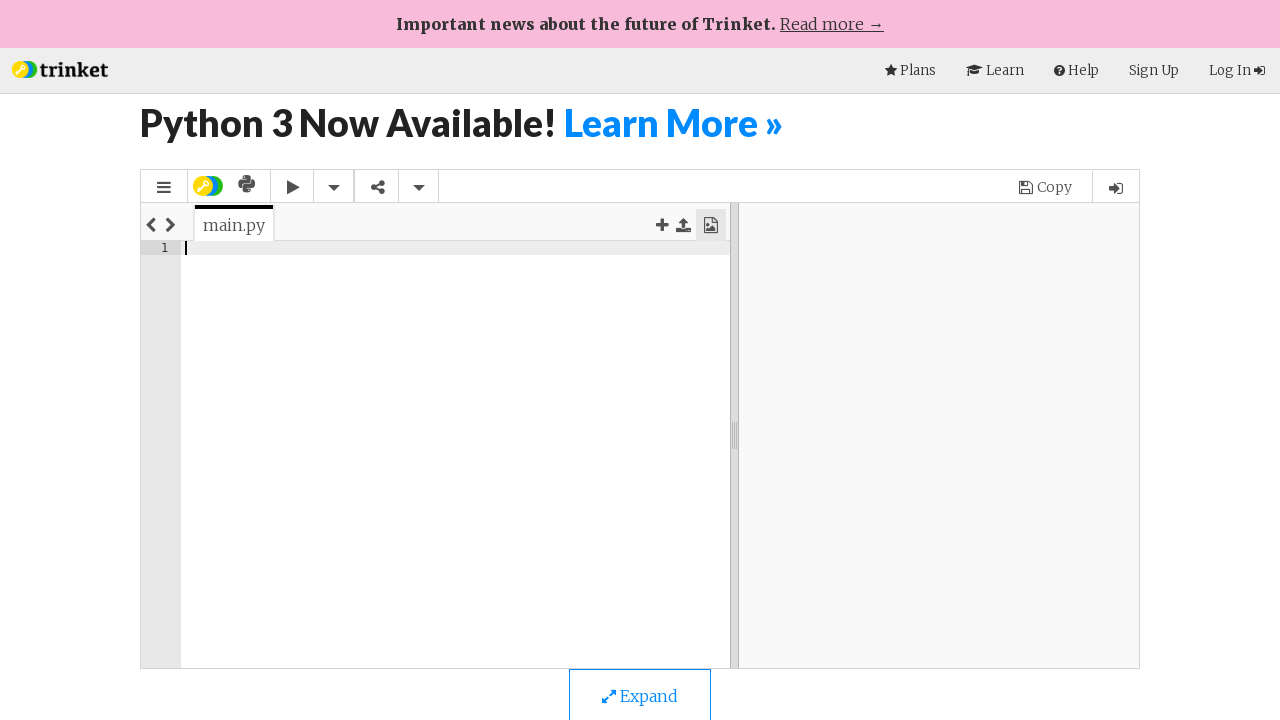

Navigated to Trinket Python3 page
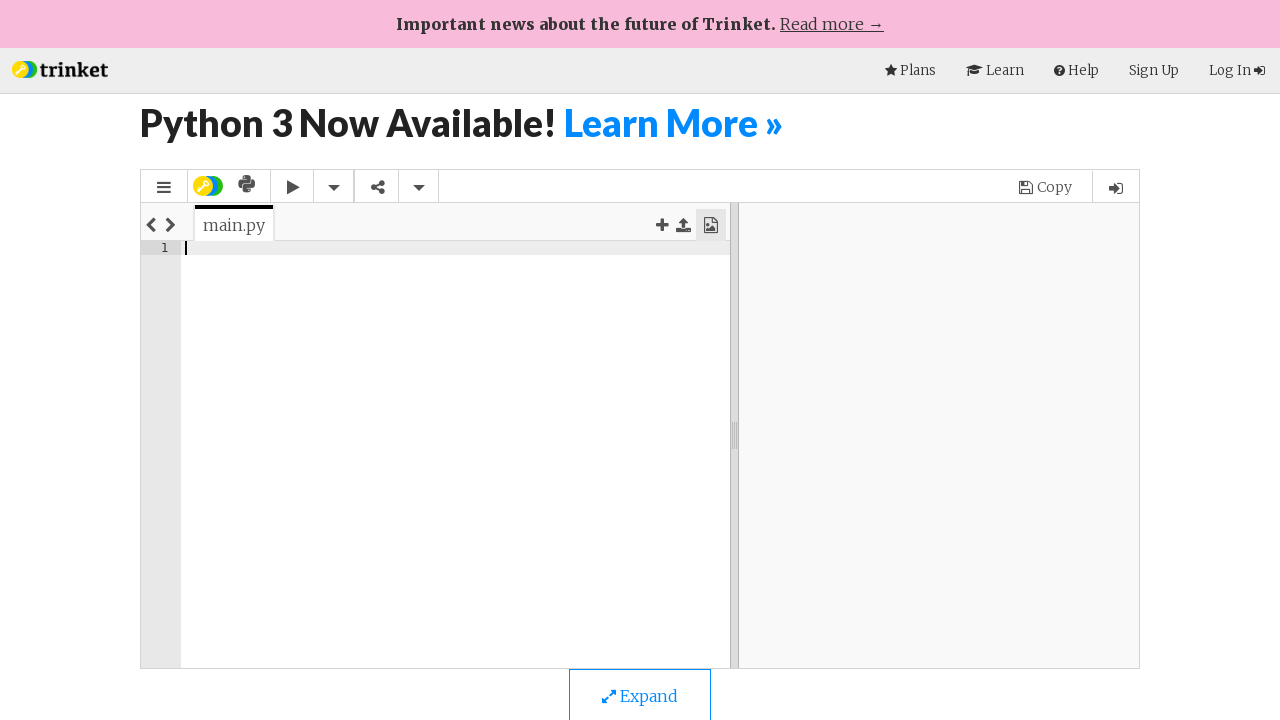

Anchor link elements loaded on page
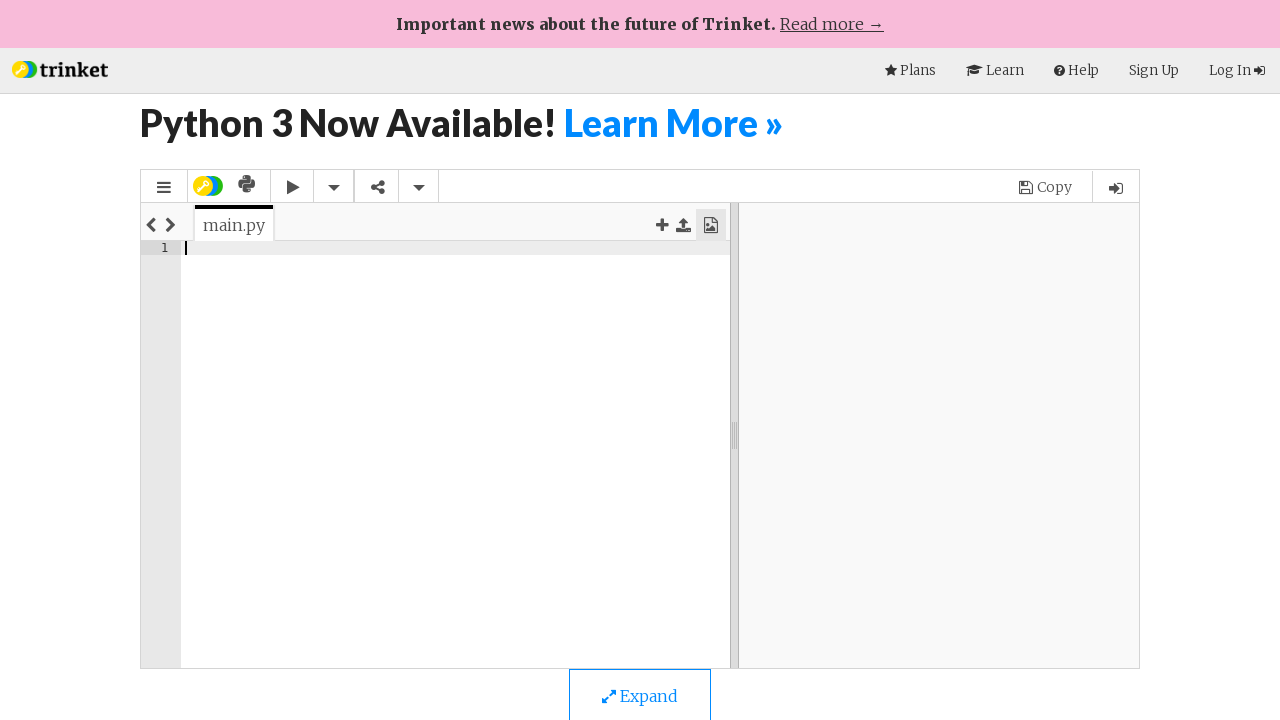

Located all anchor link elements by tag name
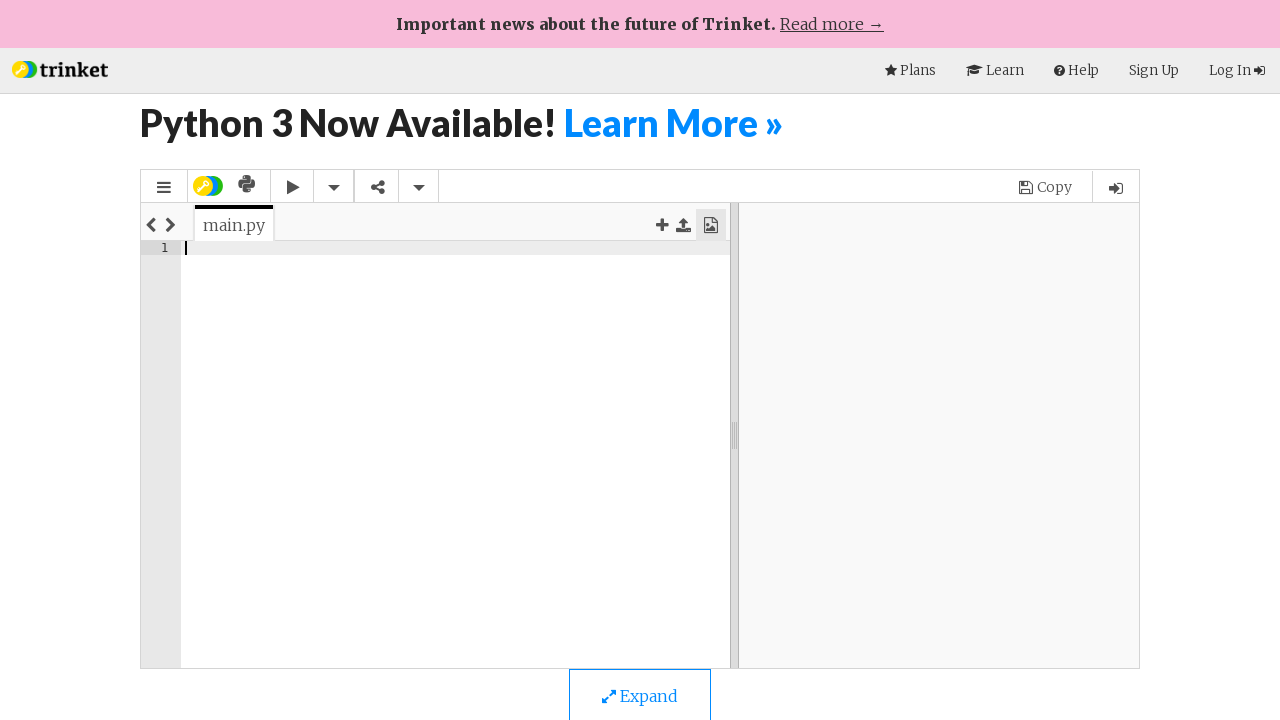

Verified that 26 anchor link elements are present on the page
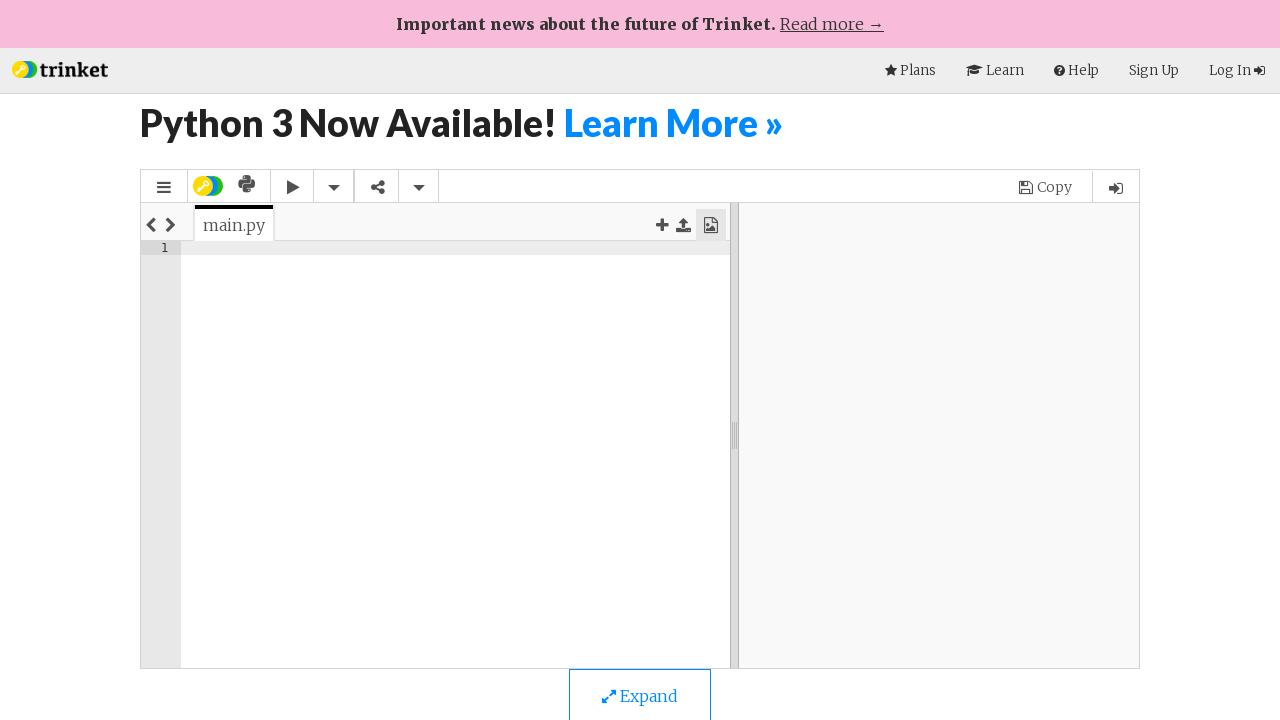

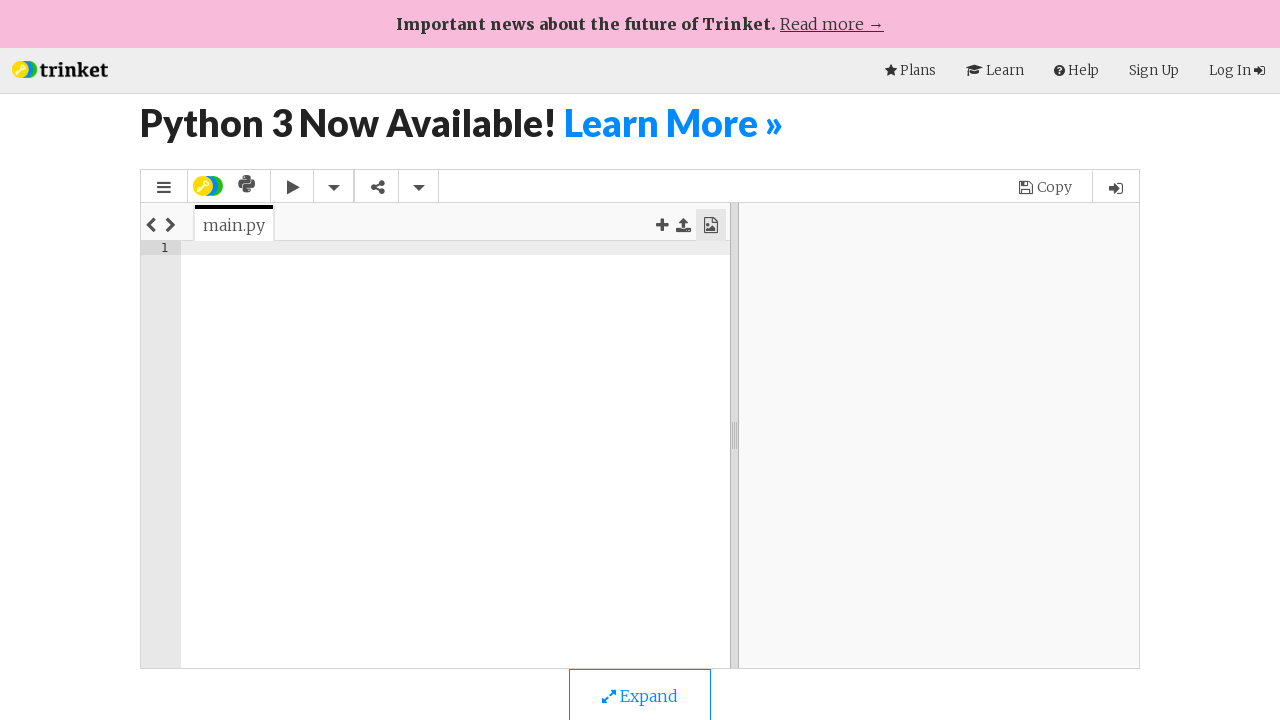